Tests dynamic loading functionality by clicking a start button and waiting for "Hello World!" text to appear

Starting URL: https://automationfc.github.io/dynamic-loading/

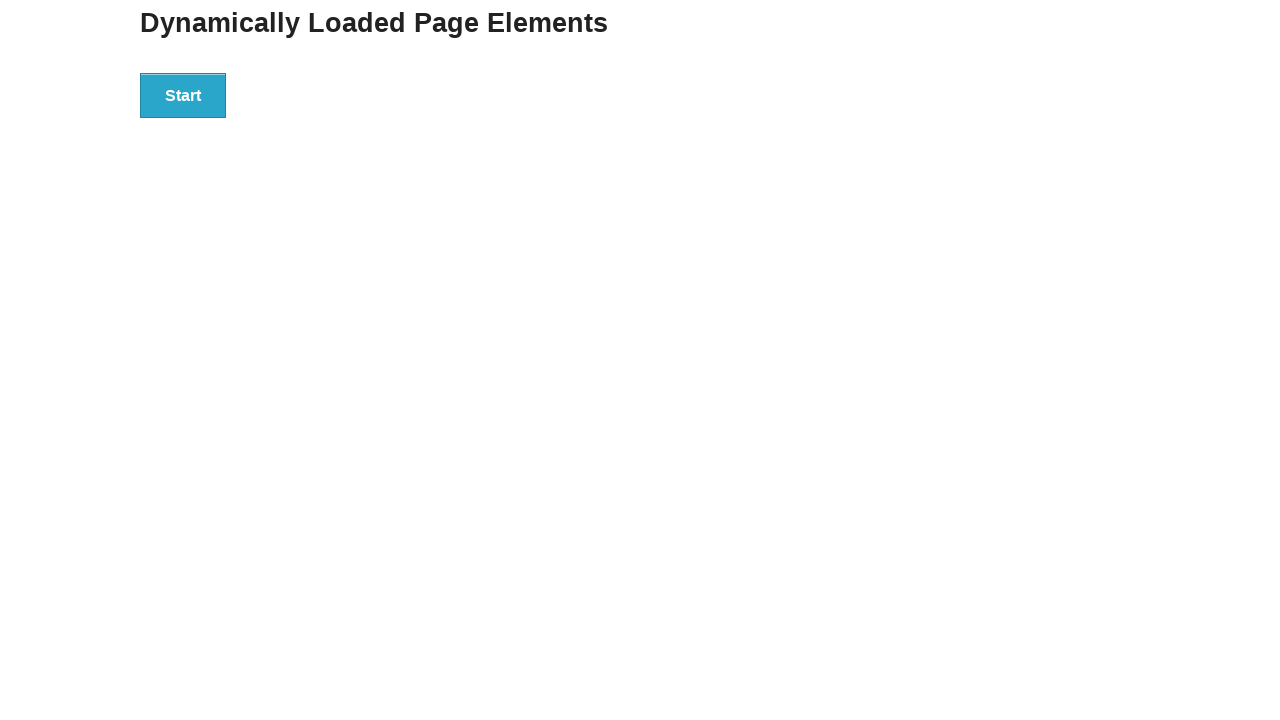

Clicked start button to trigger dynamic loading at (183, 95) on div#start button
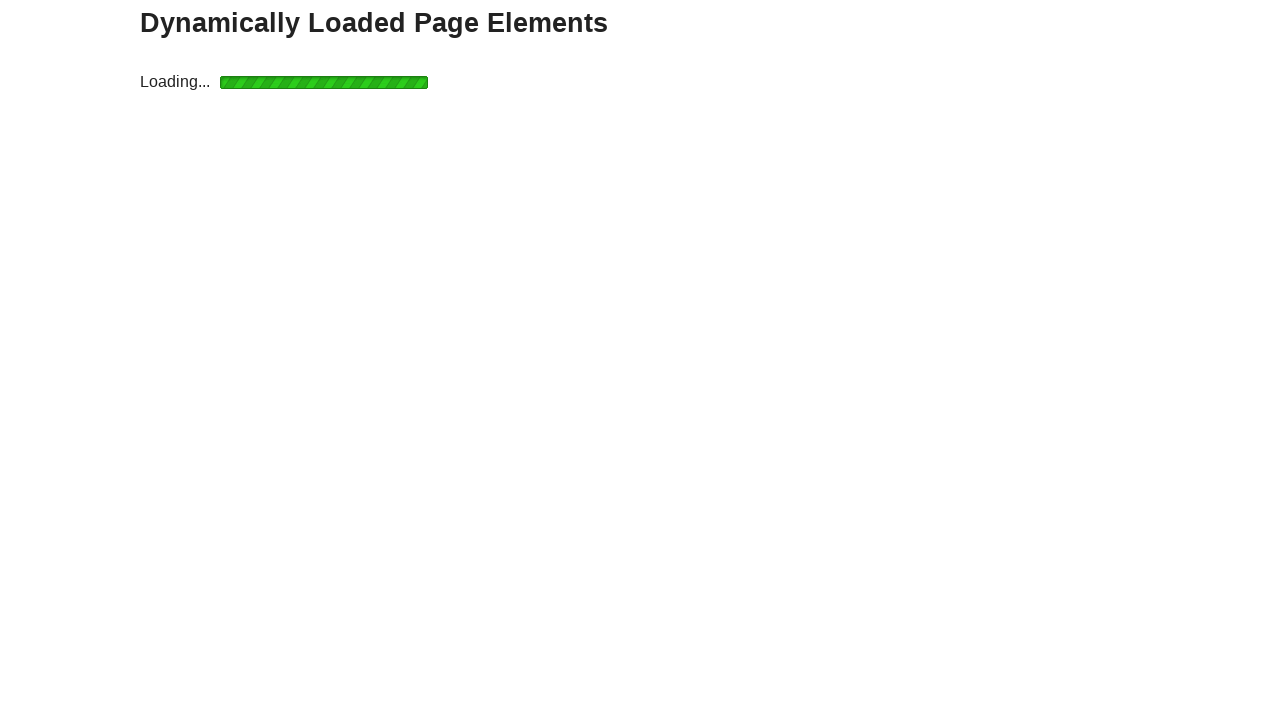

Waited for 'Hello World!' text to appear
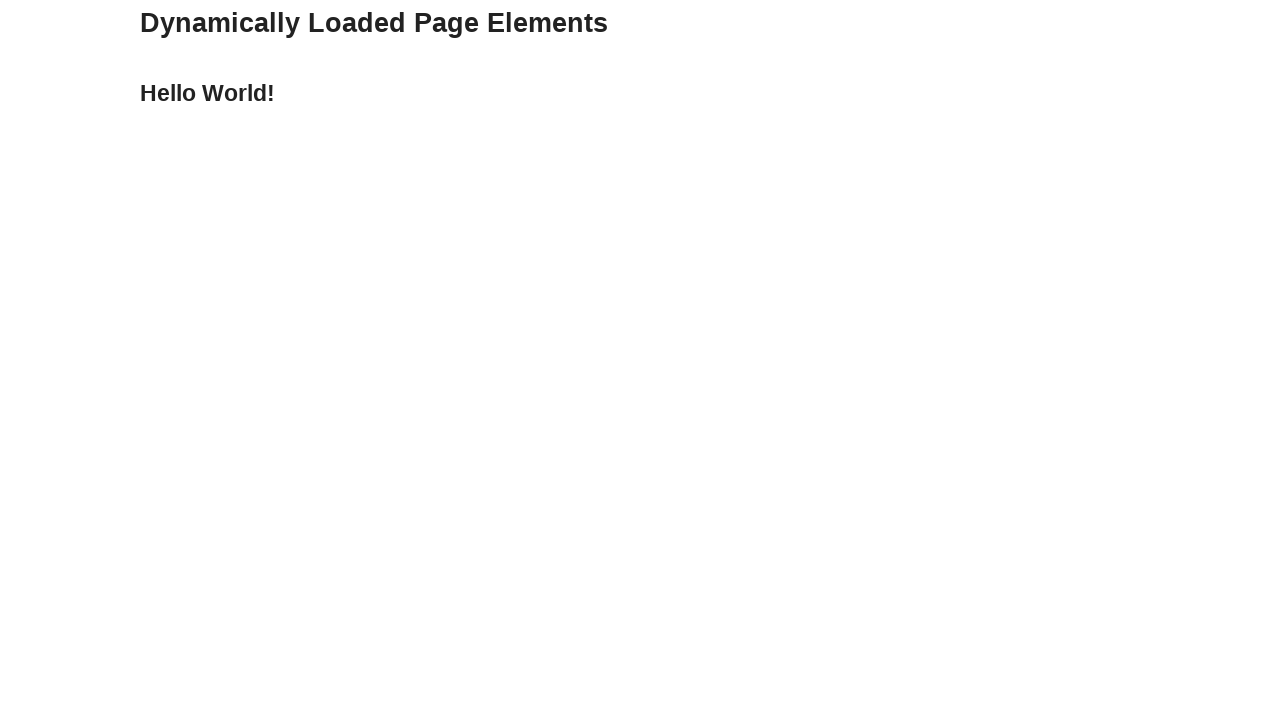

Retrieved text content from finish element
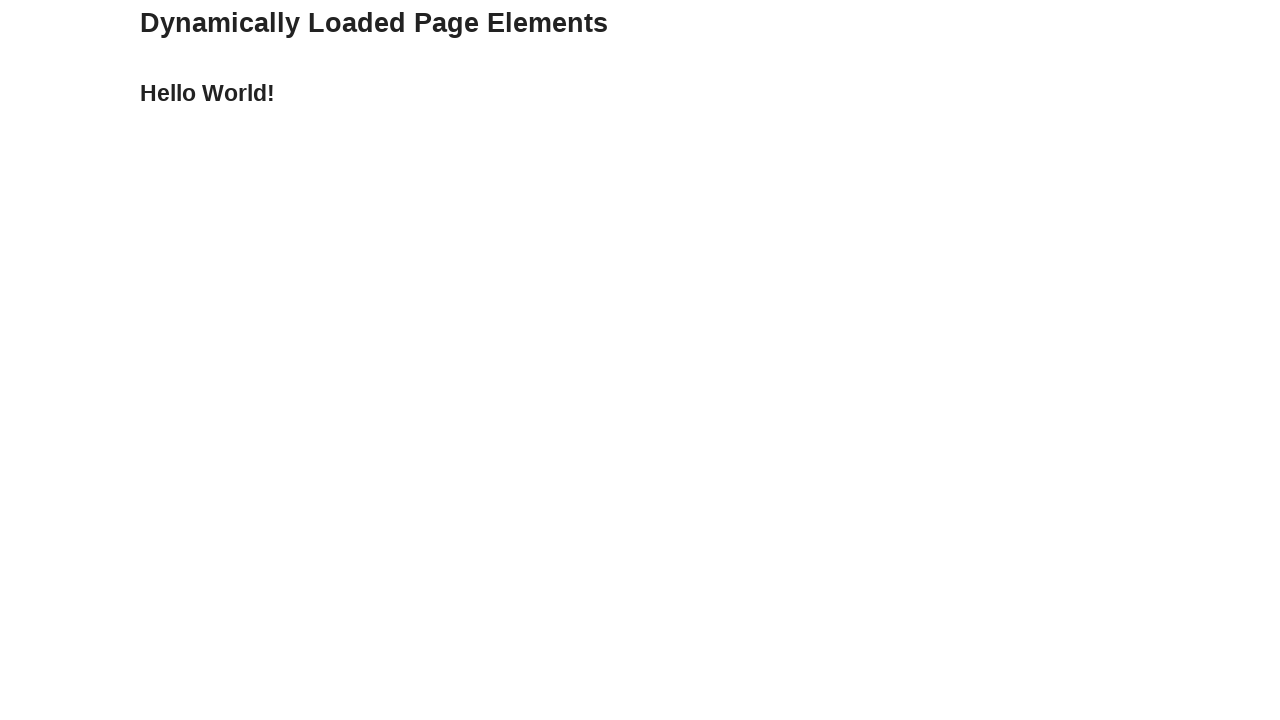

Verified text content is 'Hello World!'
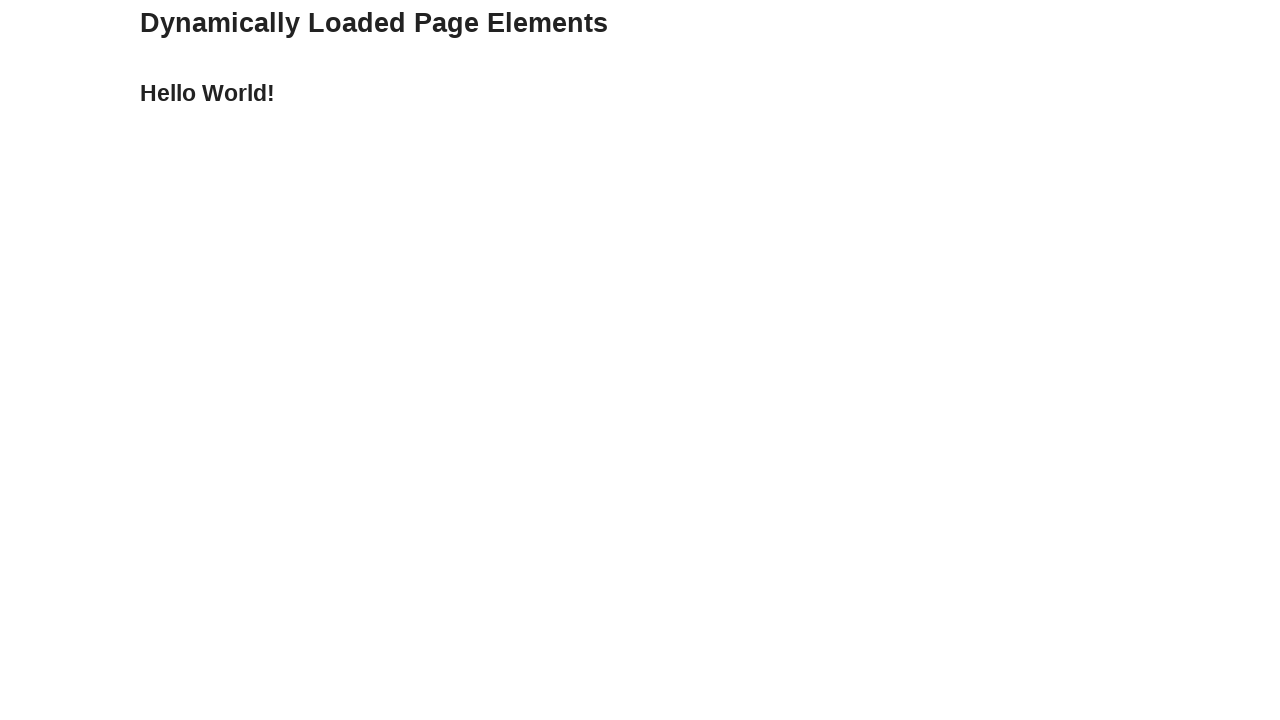

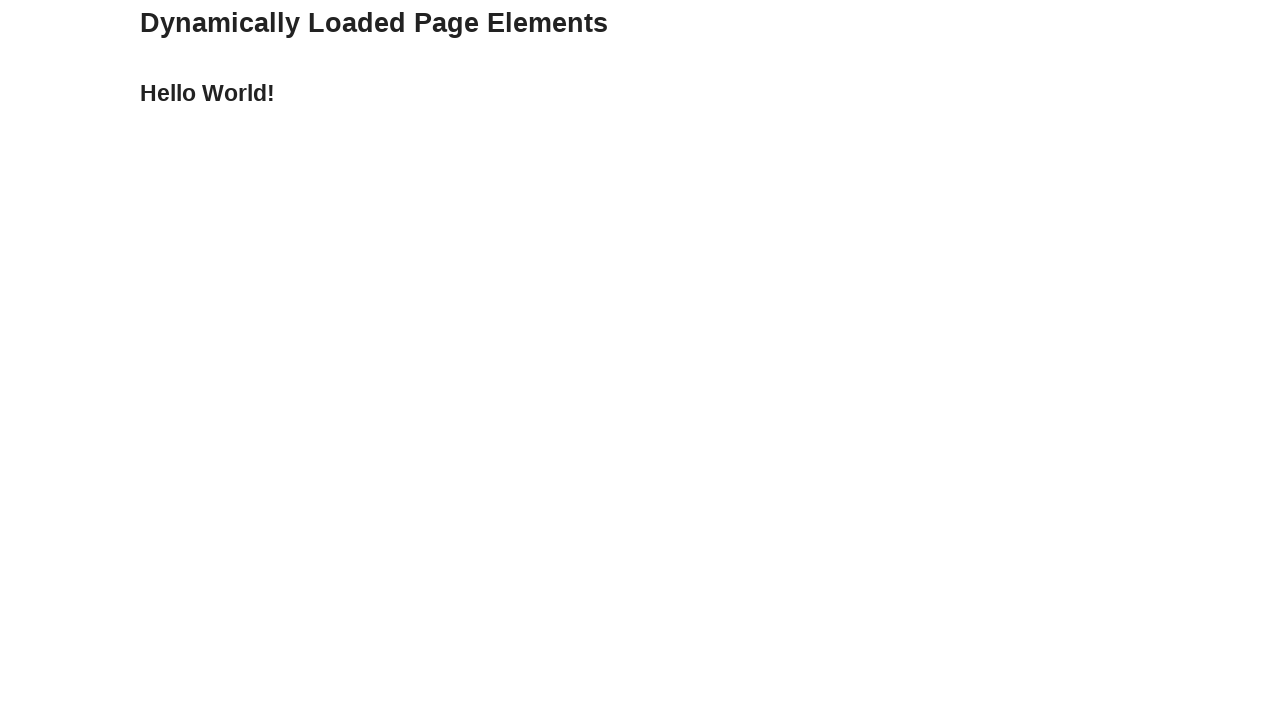